Tests a signup/contact form by filling in first name, last name, and email fields, then submitting the form using the Enter key.

Starting URL: https://secure-retreat-92358.herokuapp.com/

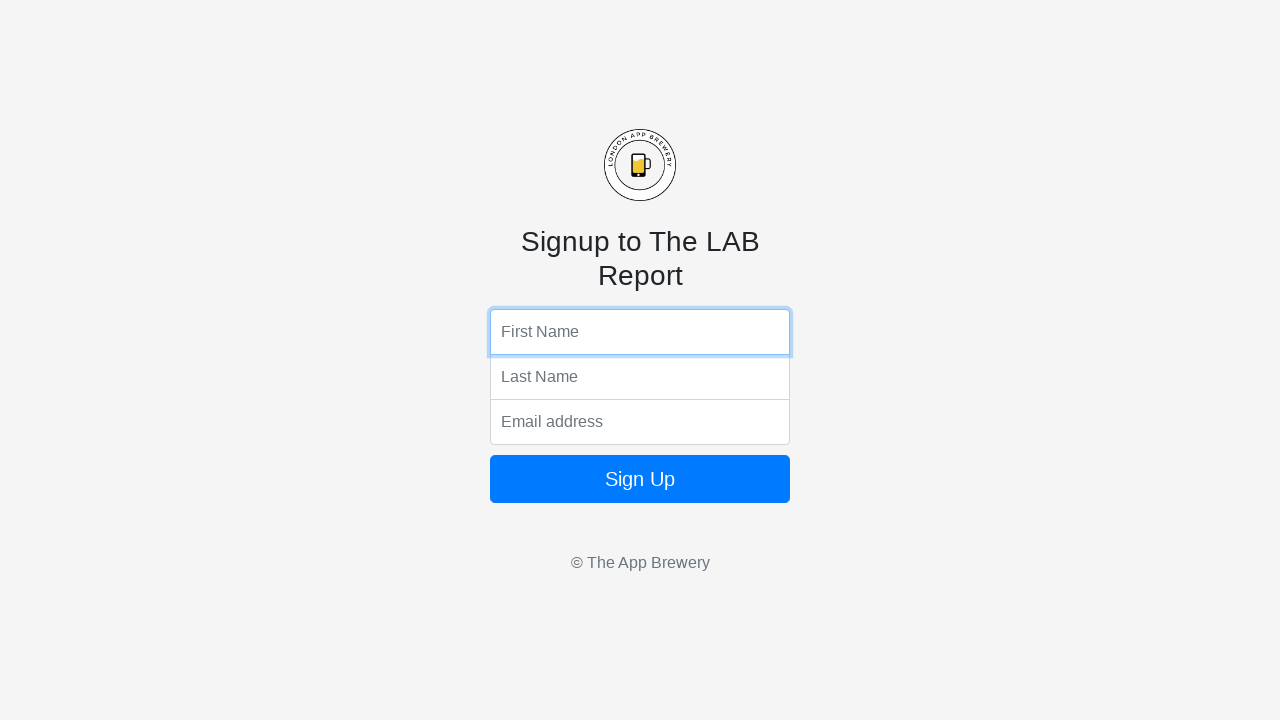

Filled first name field with 'Jason' on input[name='fName']
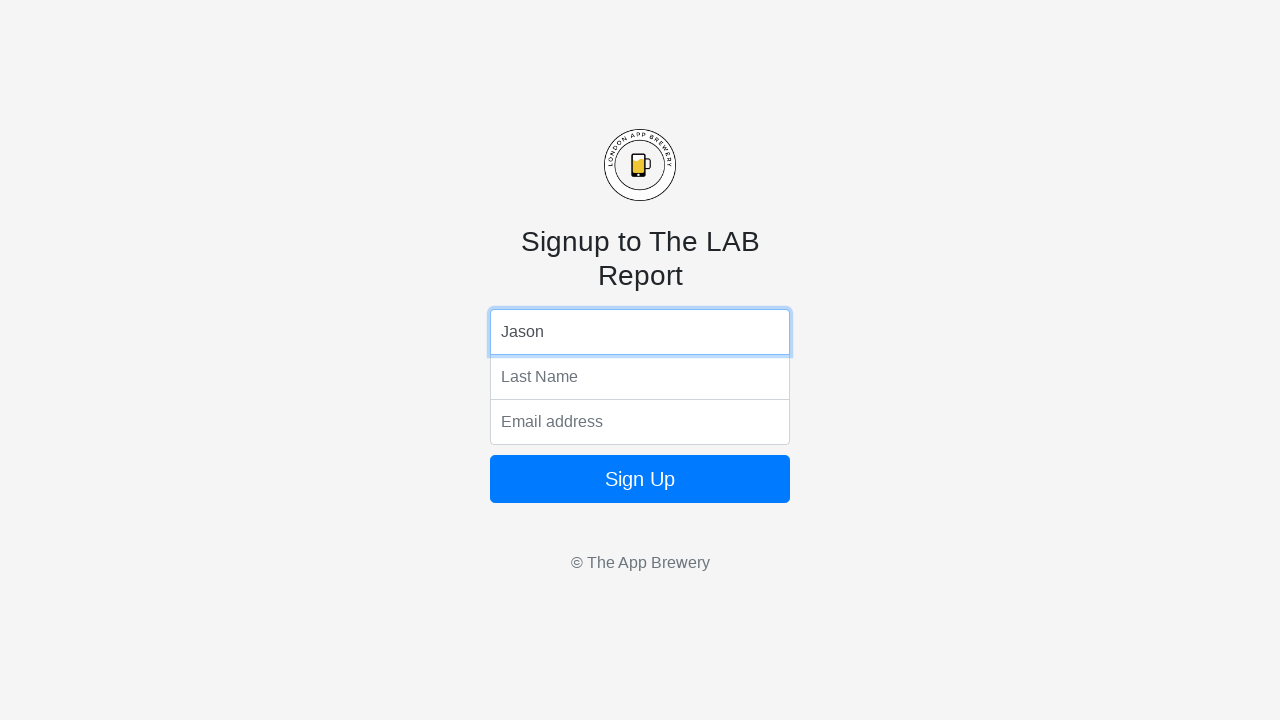

Filled last name field with 'Vandeyar' on input[name='lName']
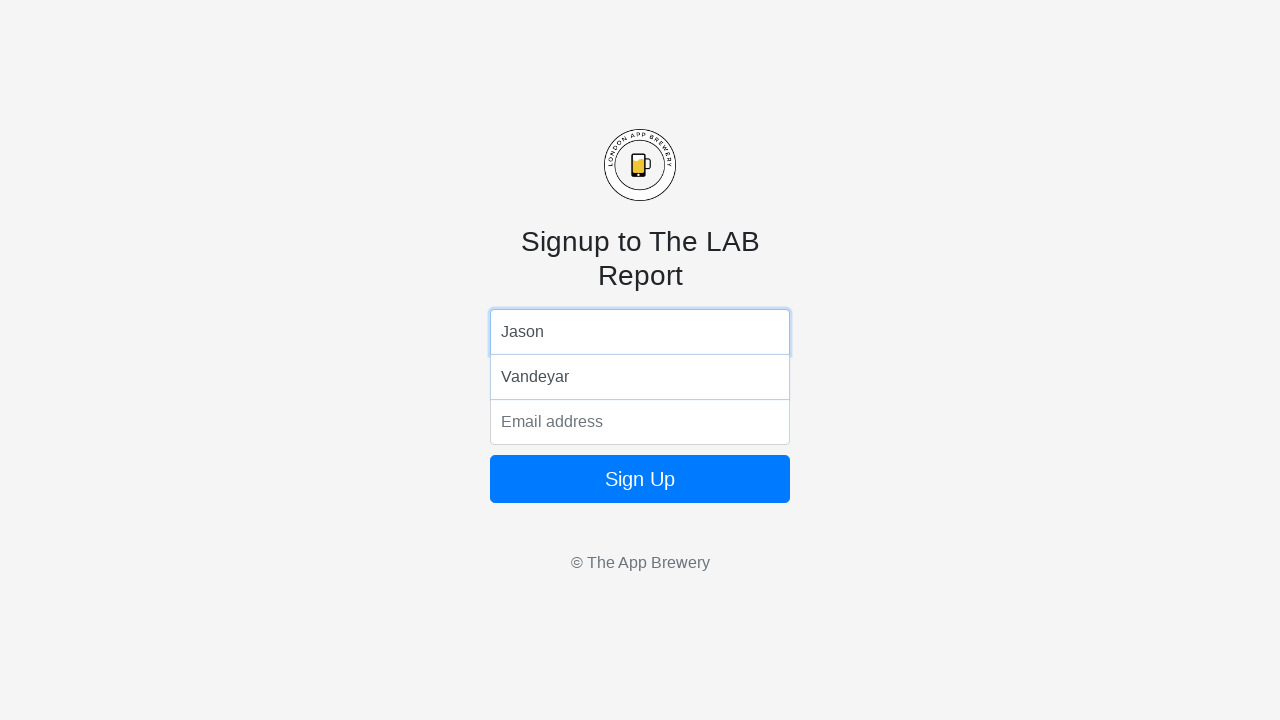

Filled email field with 'jason@fakemail.com' on input[name='email']
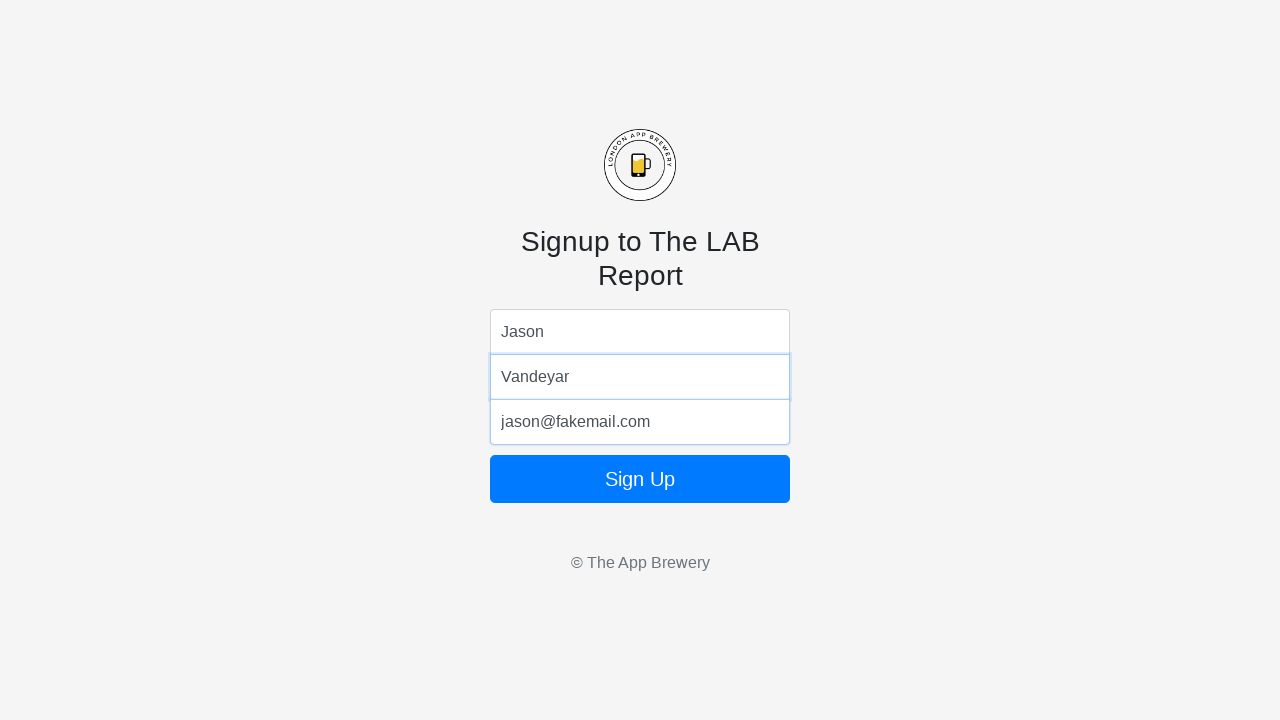

Submitted the form by pressing Enter on the submit button on .btn-block
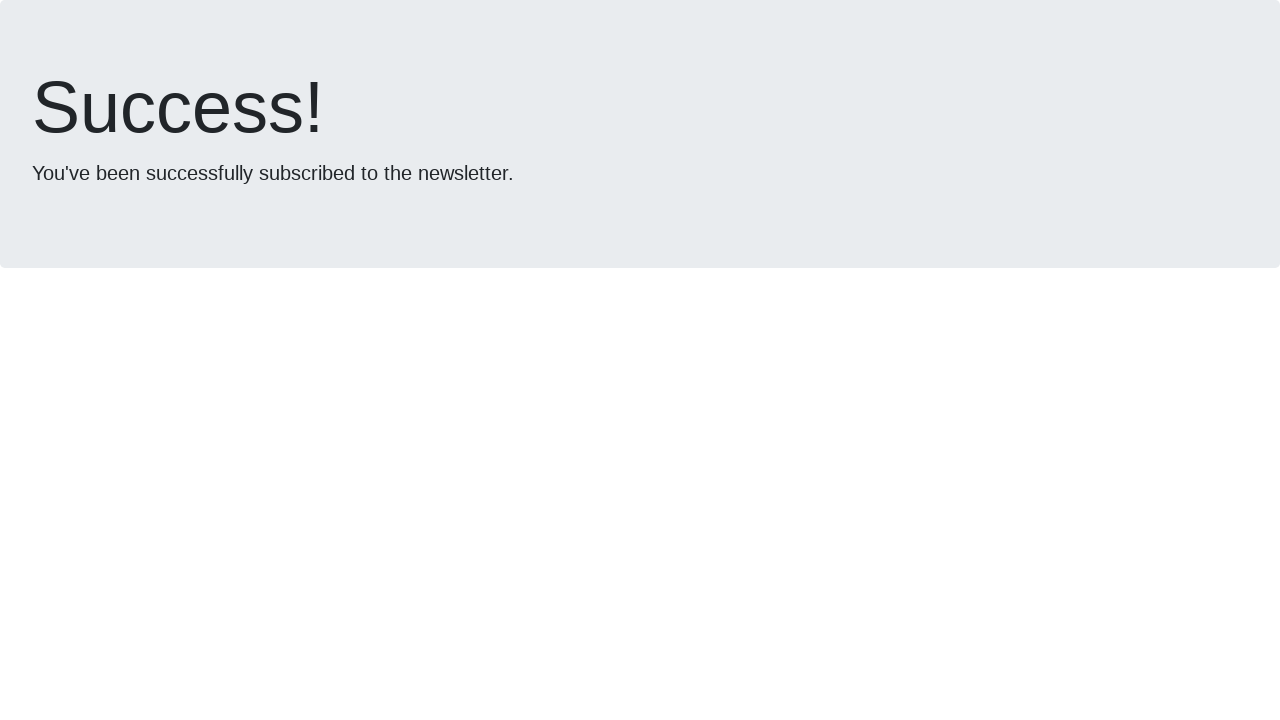

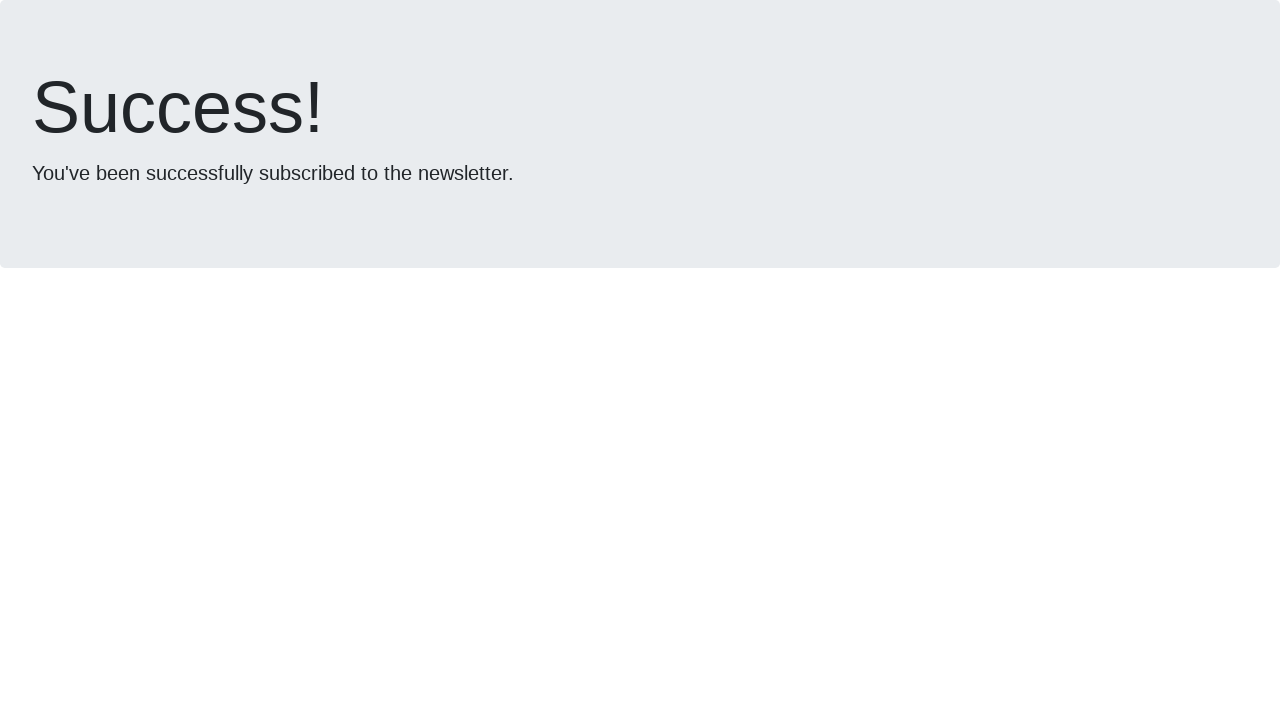